Tests Shadow DOM interaction by scrolling to a div element and then filling an input field nested within multiple Shadow DOM layers with a pizza type value.

Starting URL: https://selectorshub.com/xpath-practice-page/

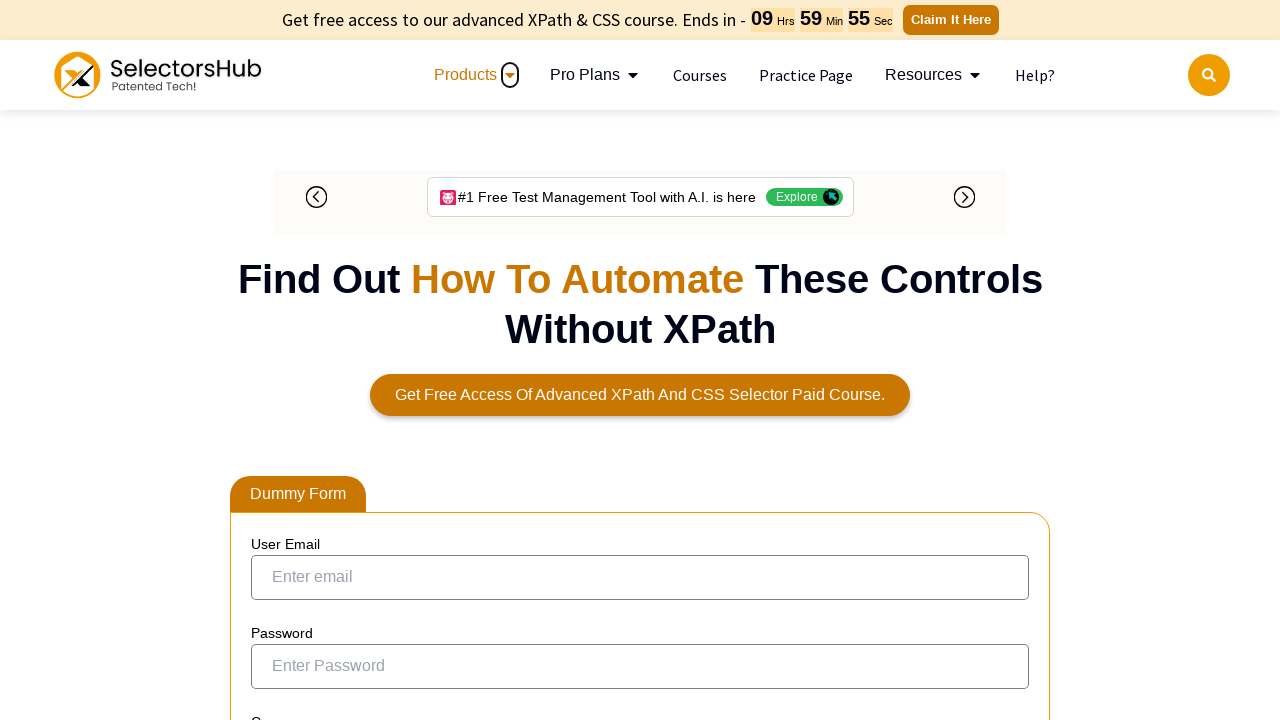

Set viewport size to 1920x1080
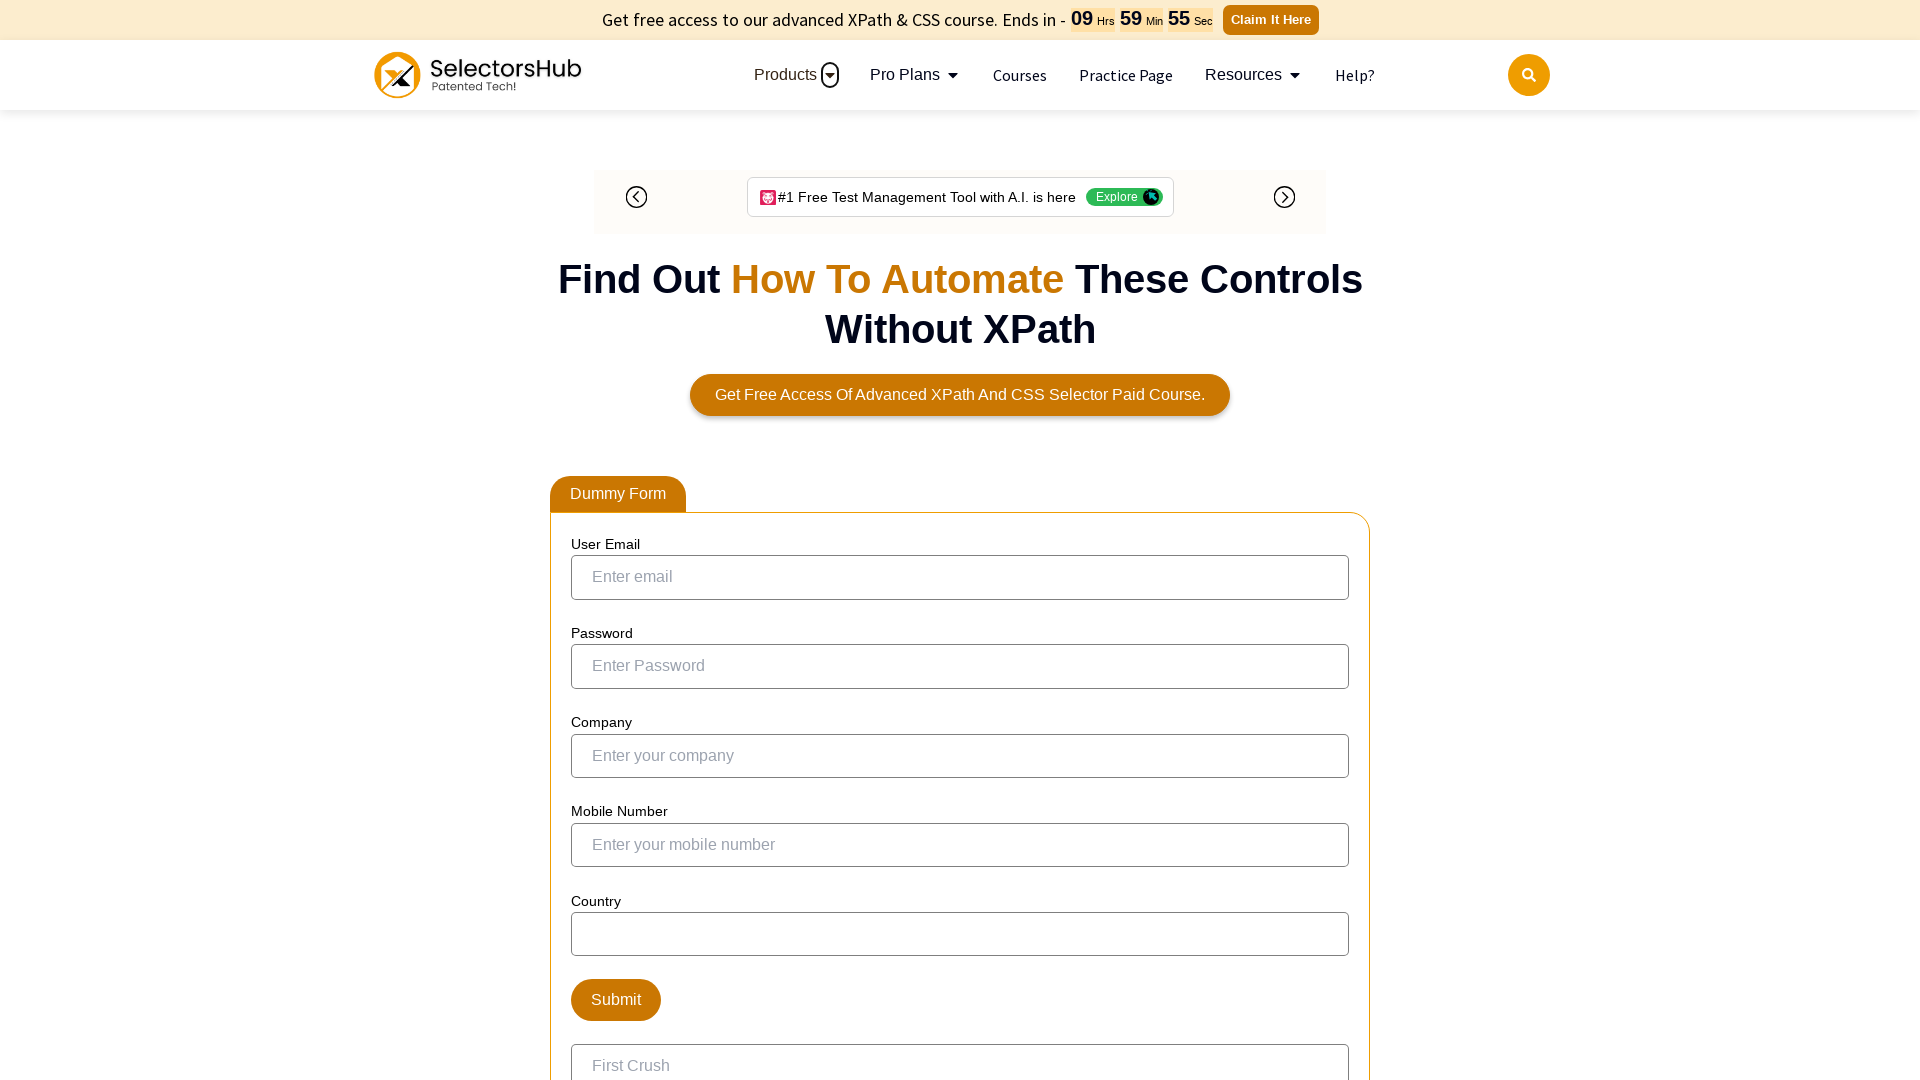

Located the userName div element
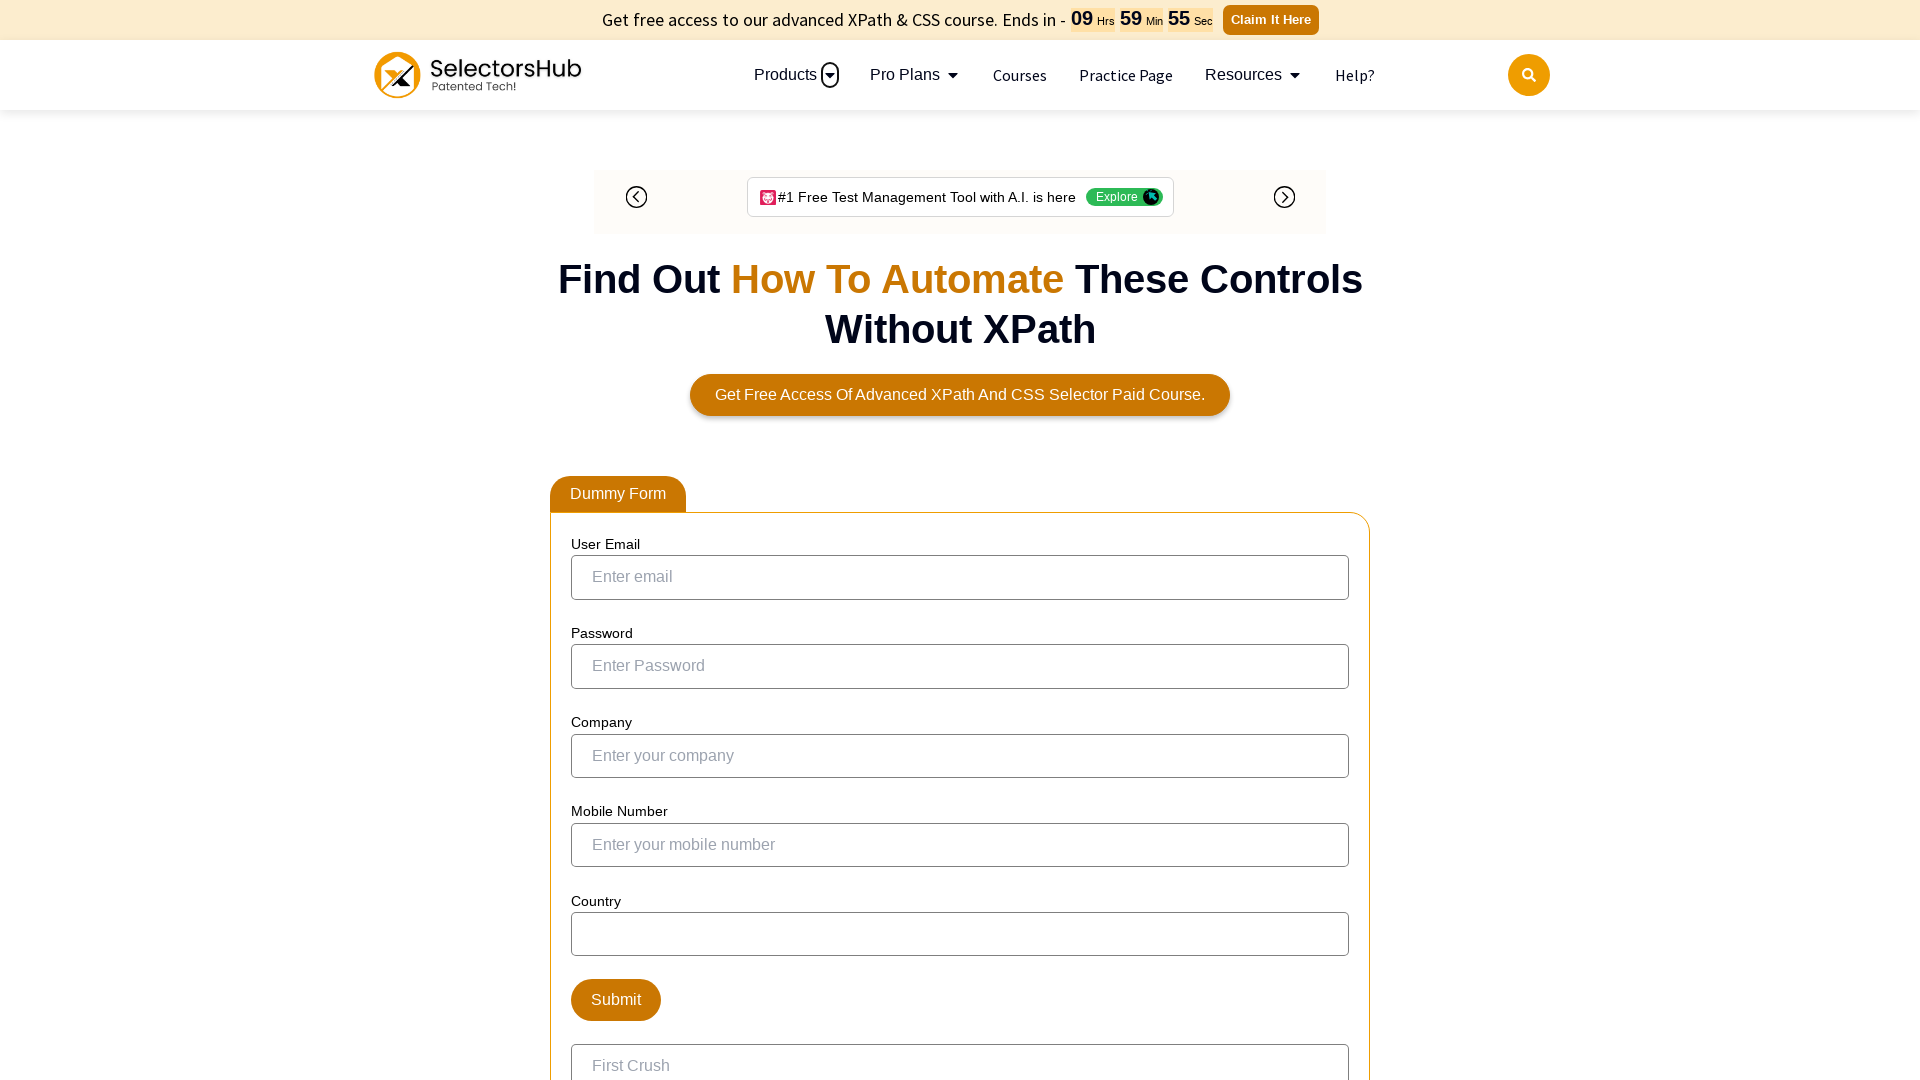

Scrolled to the userName div element
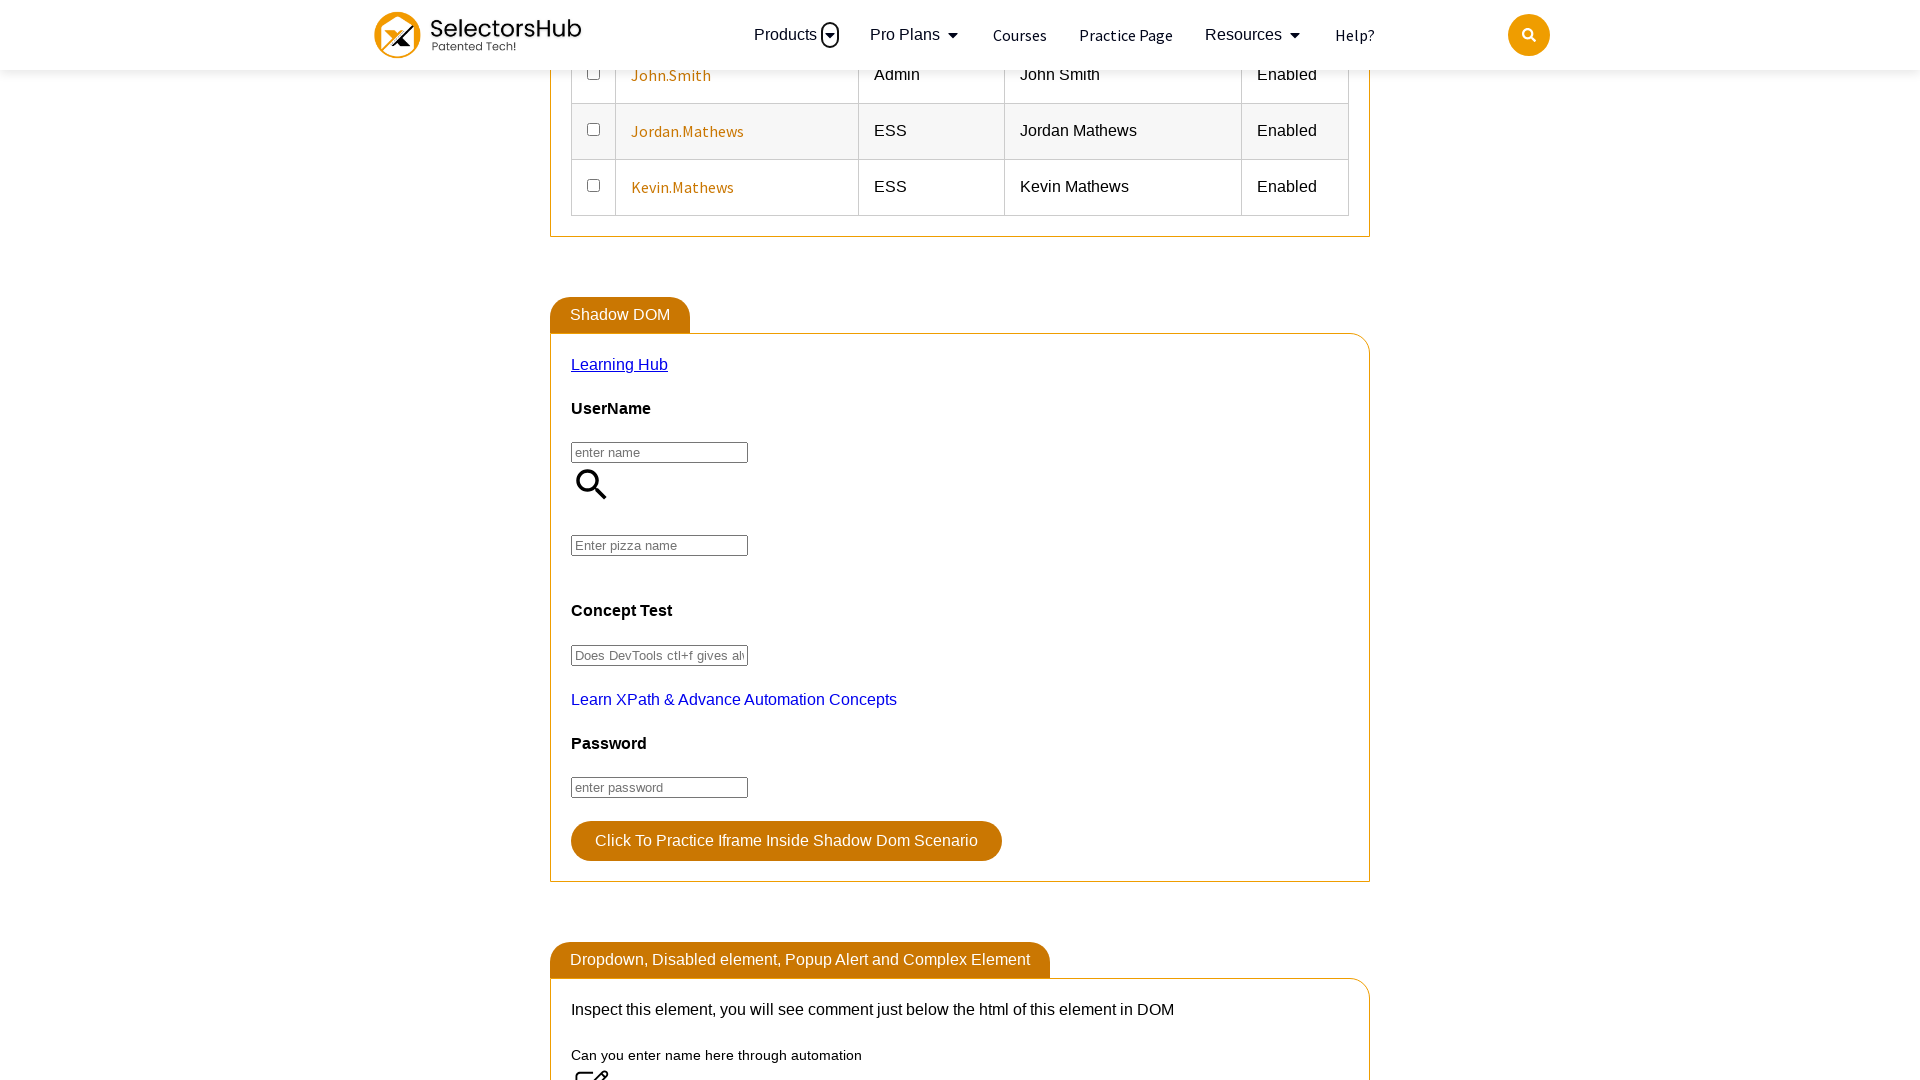

Waited 1 second for page to settle
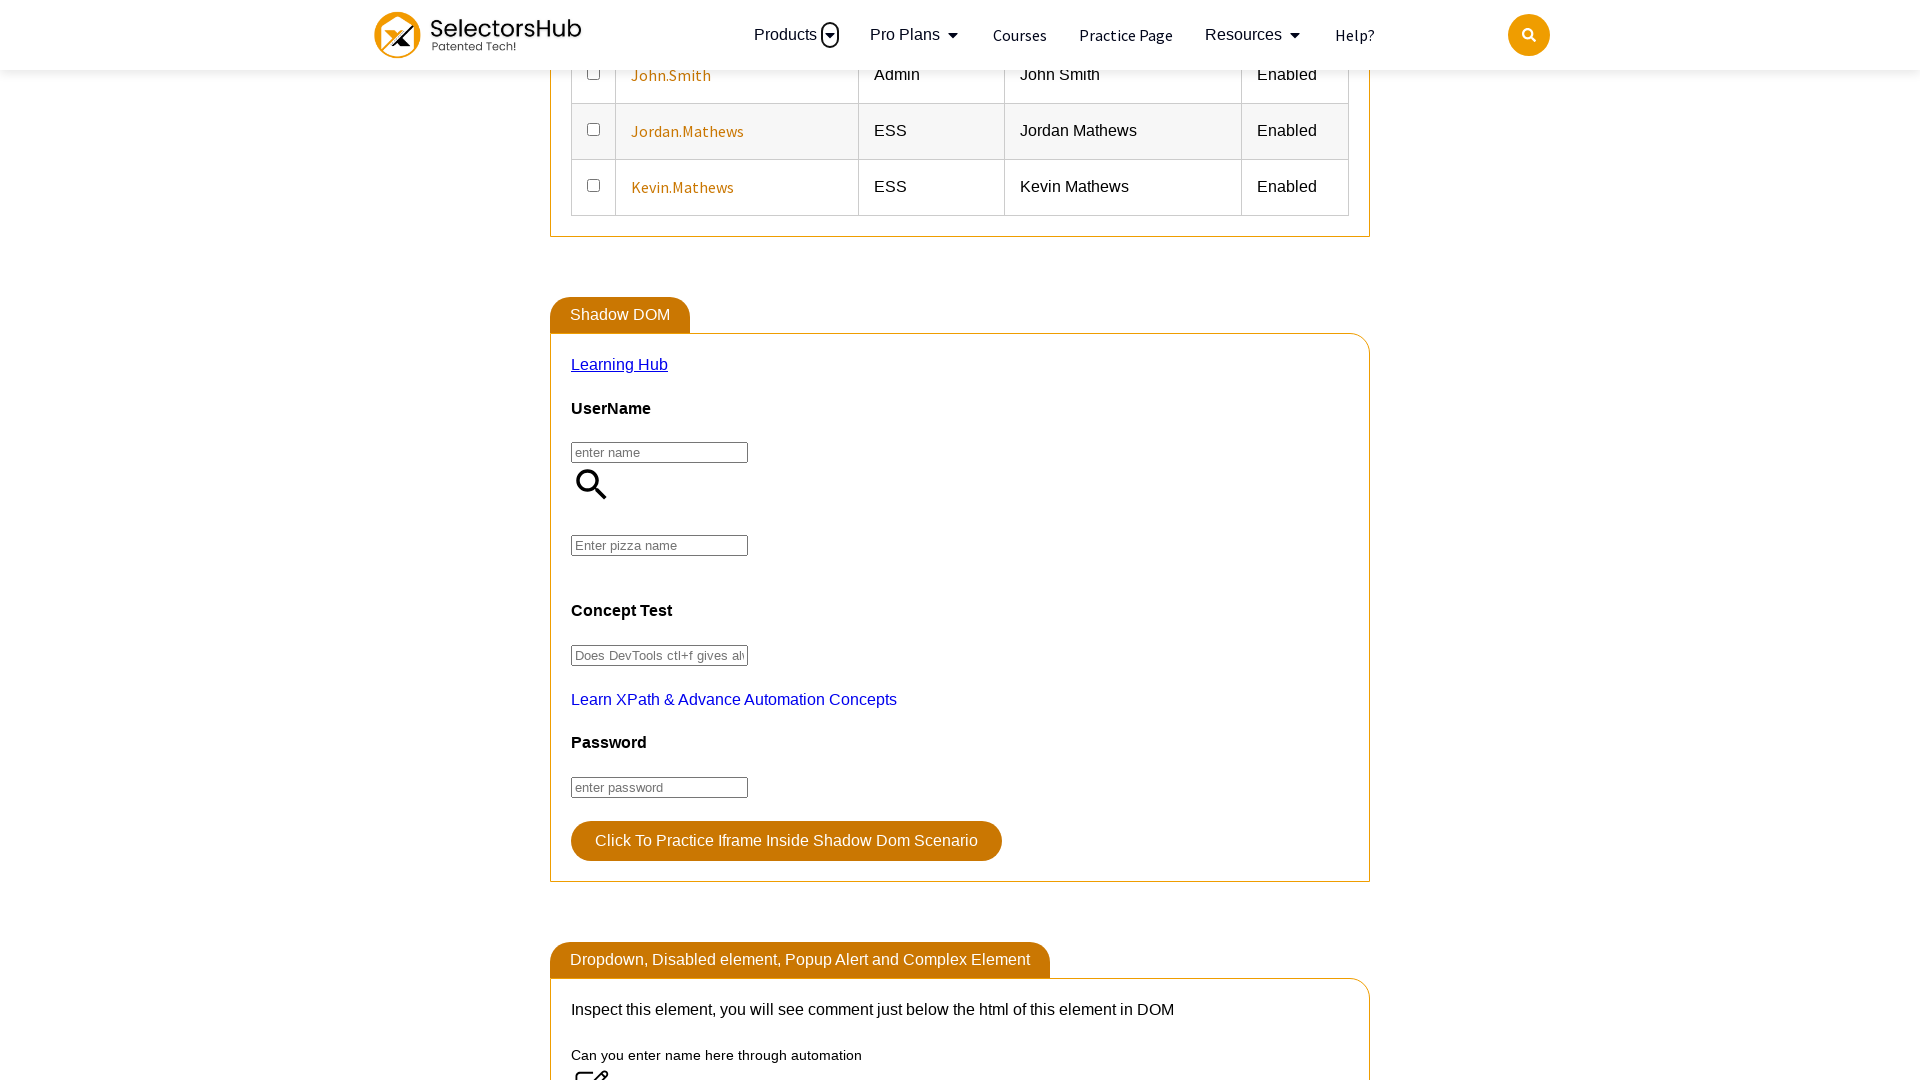

Filled pizza input field with 'farmhouse' value through nested Shadow DOM layers
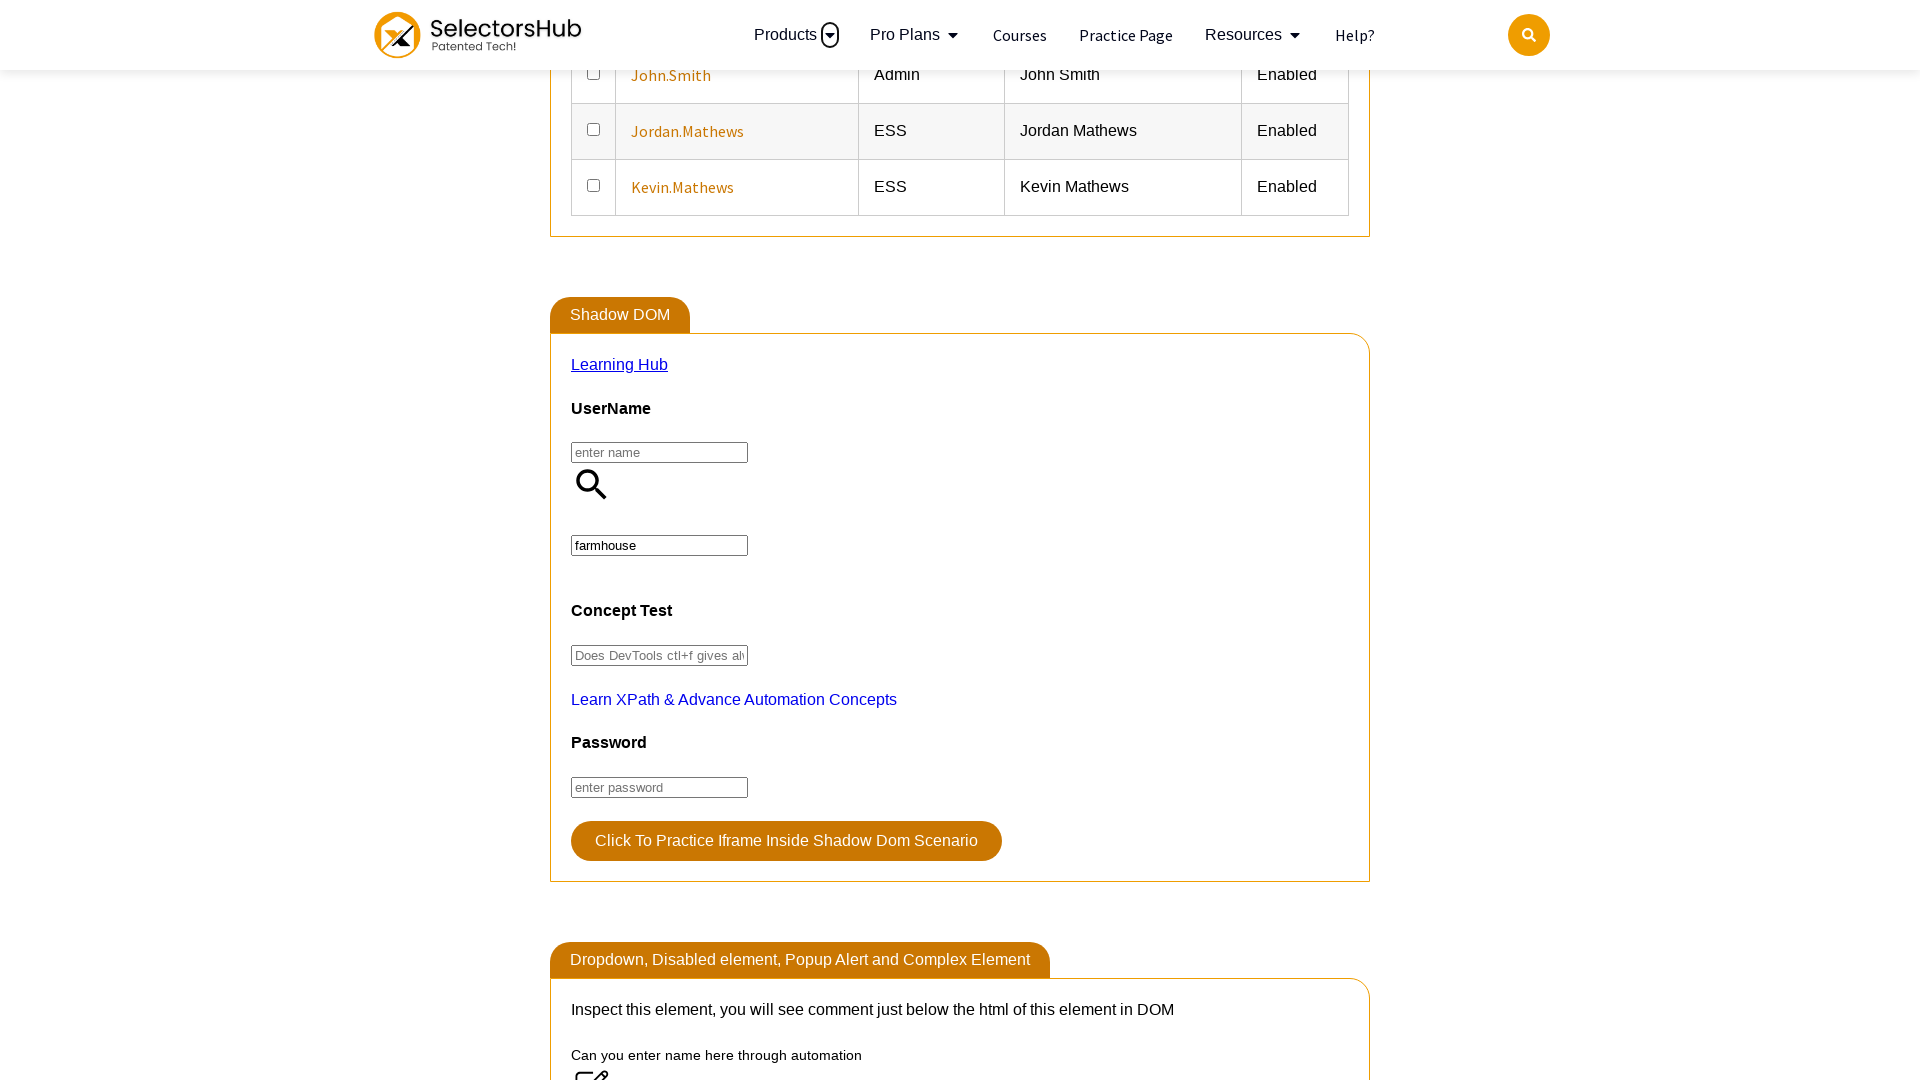

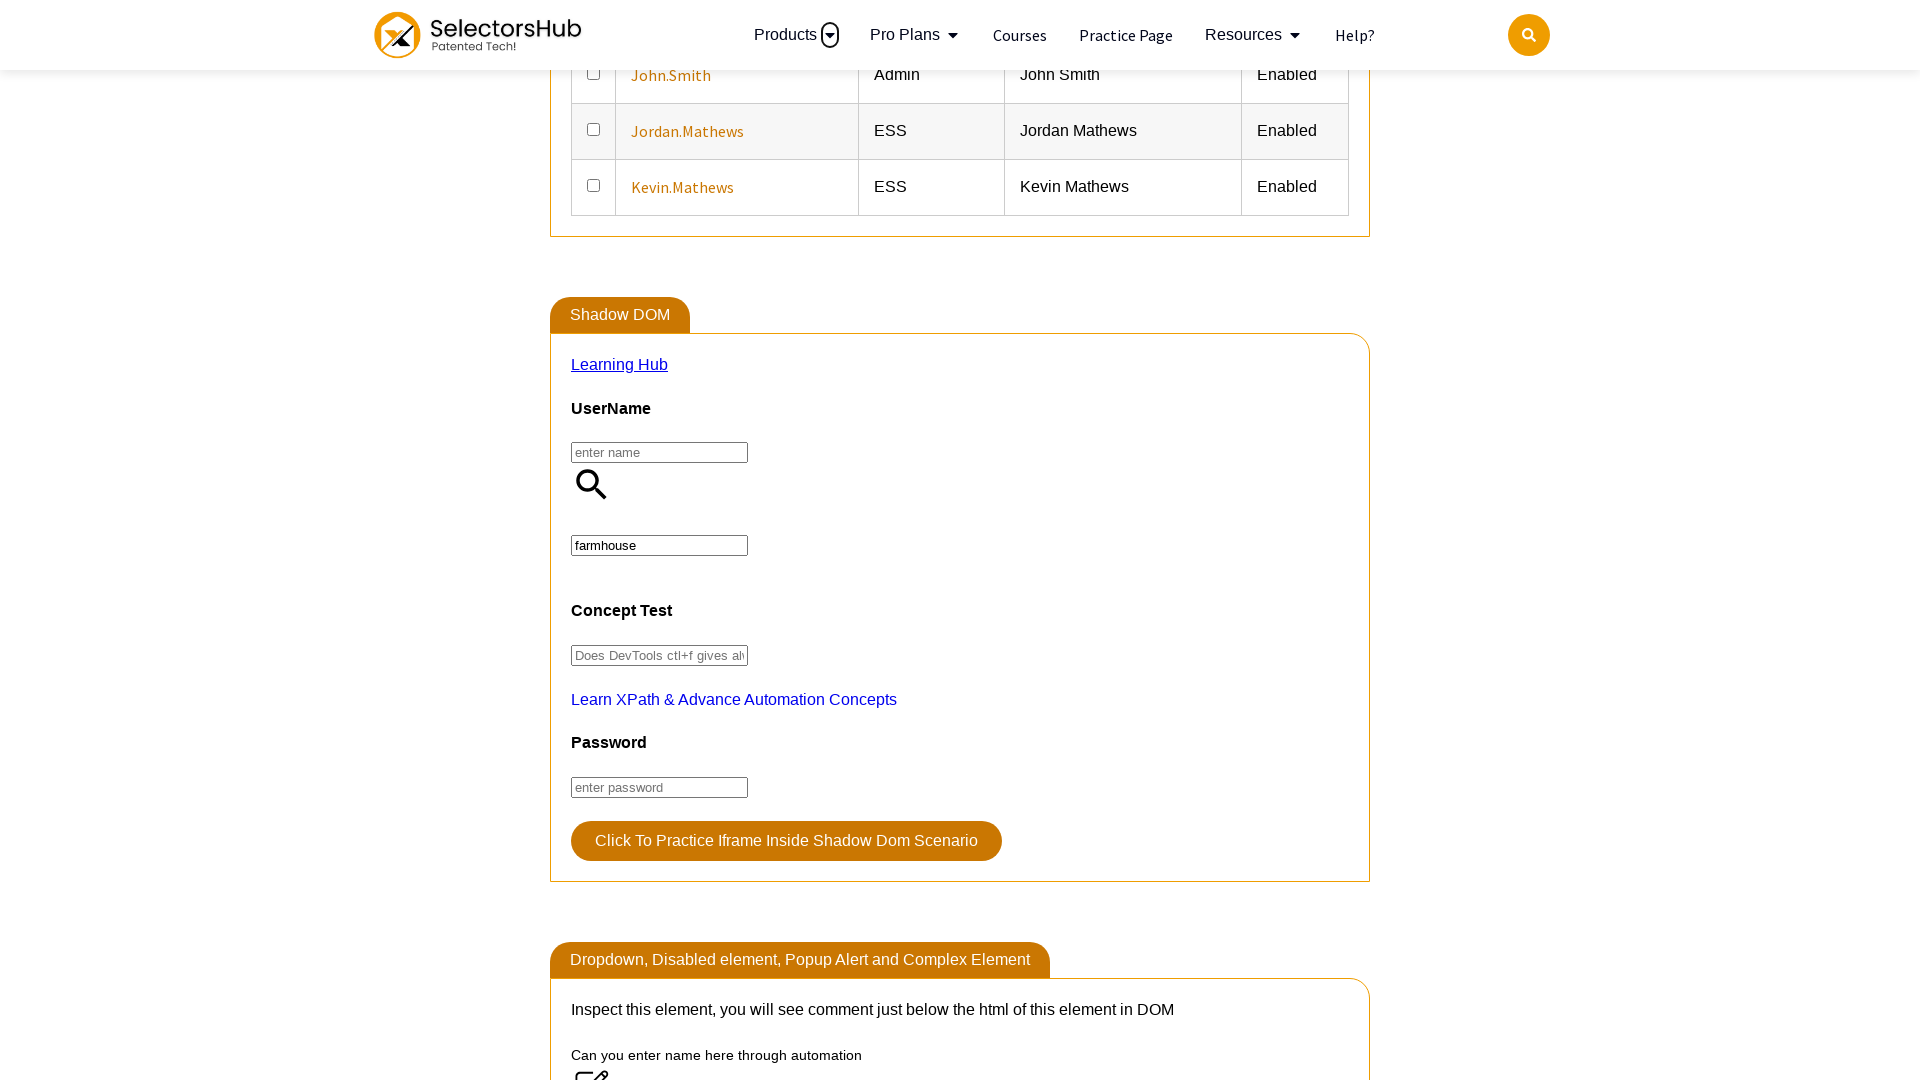